Tests that the Clear completed button displays correct text when there are completed items

Starting URL: https://demo.playwright.dev/todomvc

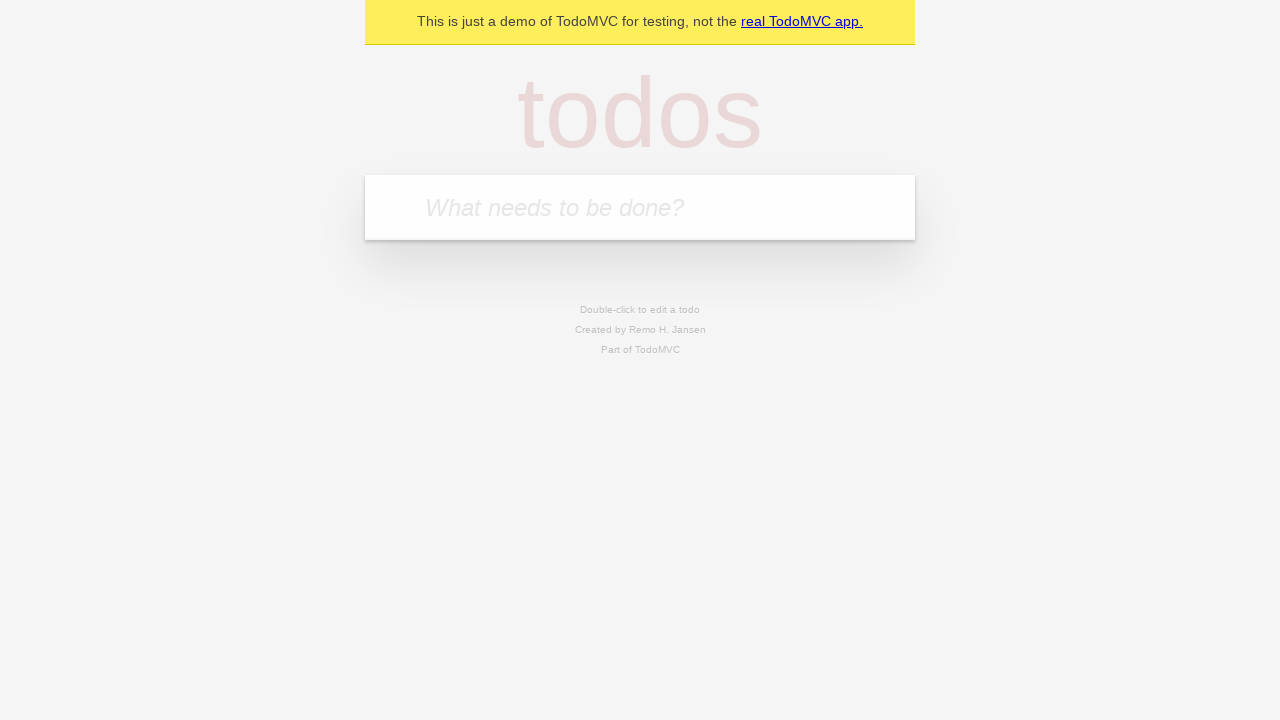

Filled todo input field with 'buy some cheese' on internal:attr=[placeholder="What needs to be done?"i]
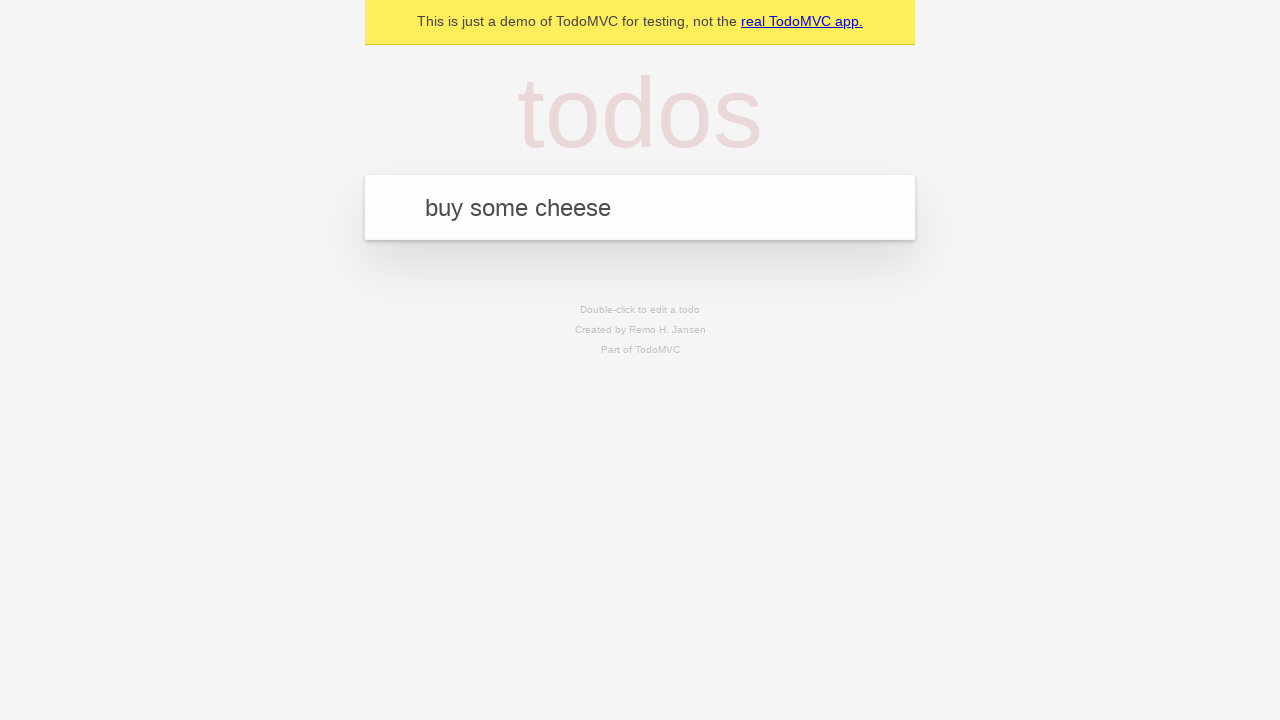

Pressed Enter to add todo 'buy some cheese' on internal:attr=[placeholder="What needs to be done?"i]
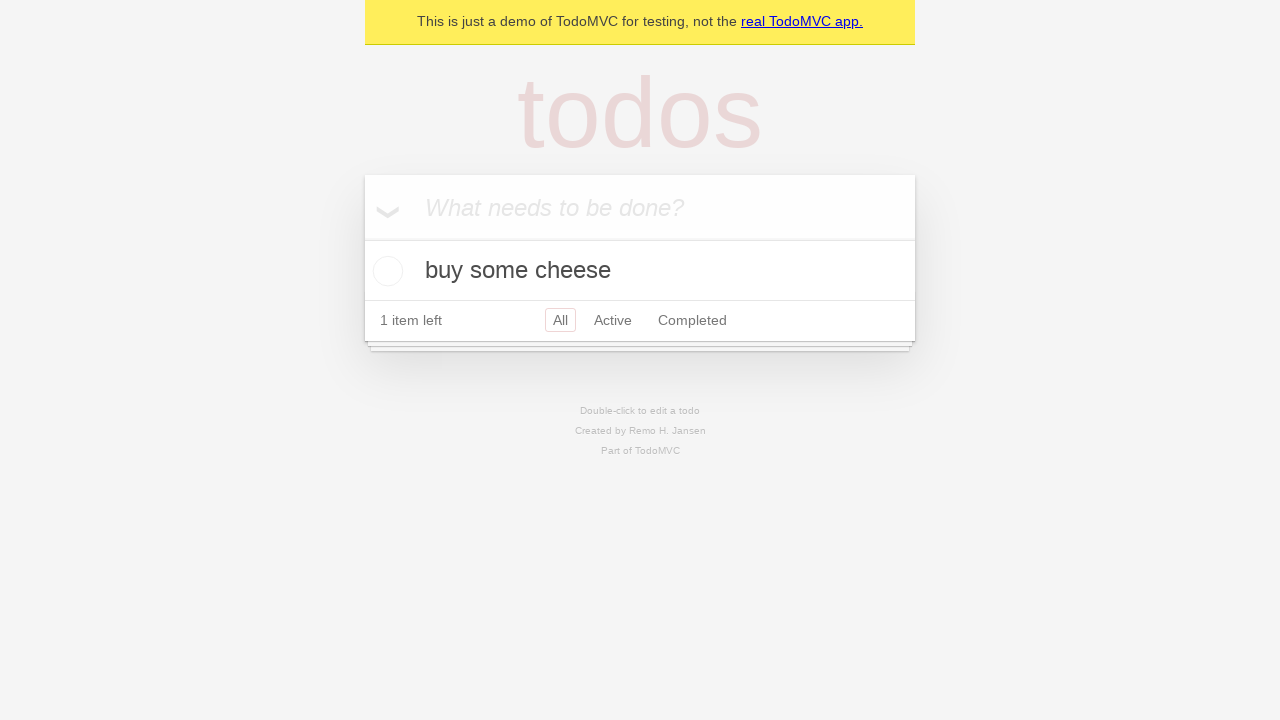

Filled todo input field with 'feed the cat' on internal:attr=[placeholder="What needs to be done?"i]
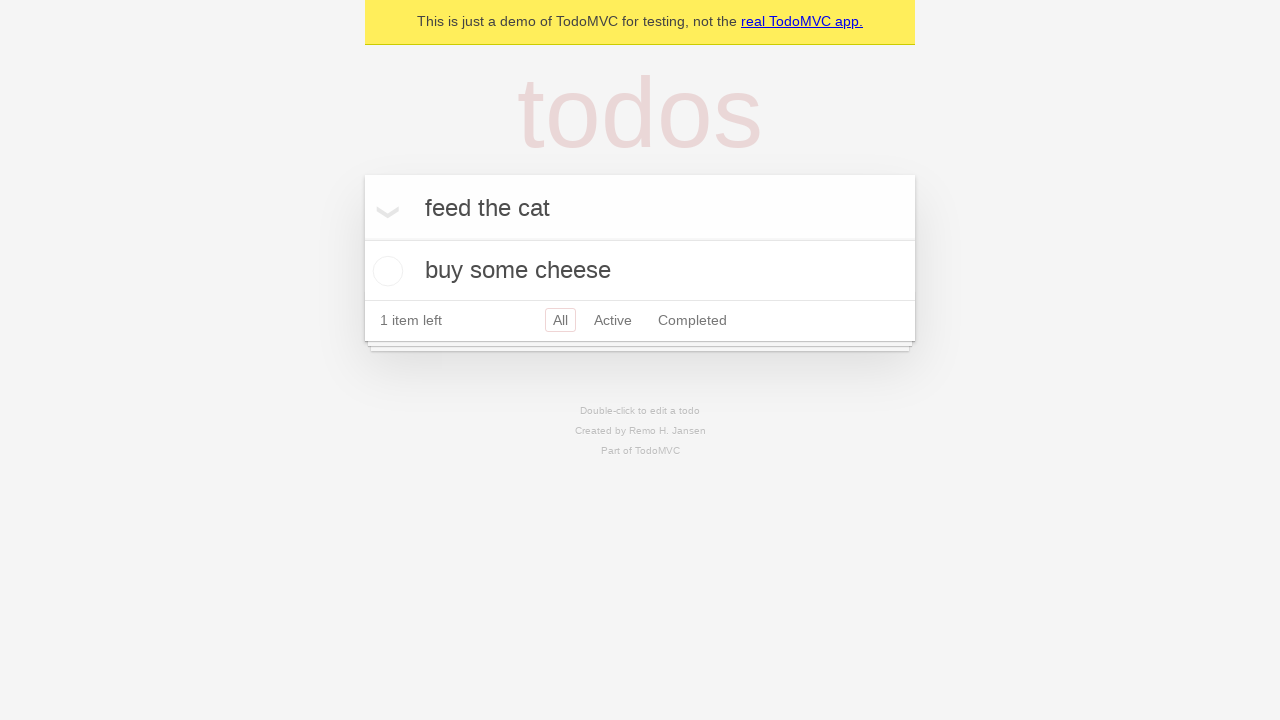

Pressed Enter to add todo 'feed the cat' on internal:attr=[placeholder="What needs to be done?"i]
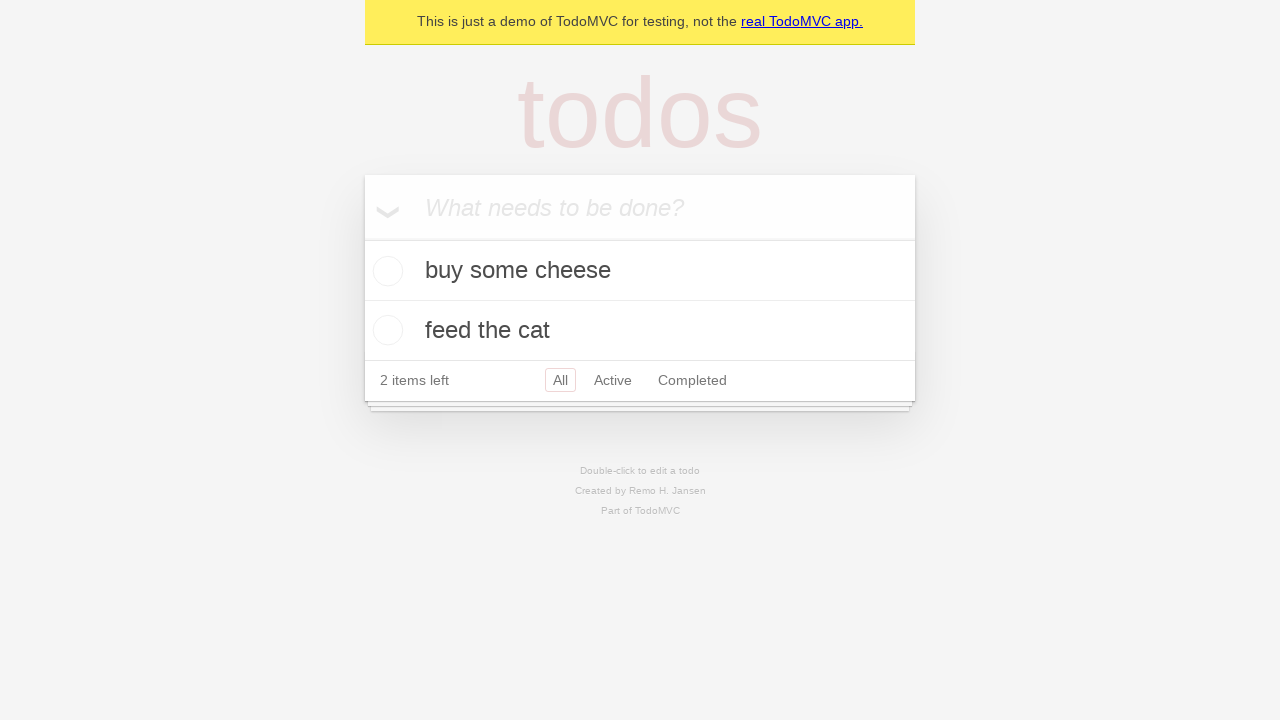

Filled todo input field with 'book a doctors appointment' on internal:attr=[placeholder="What needs to be done?"i]
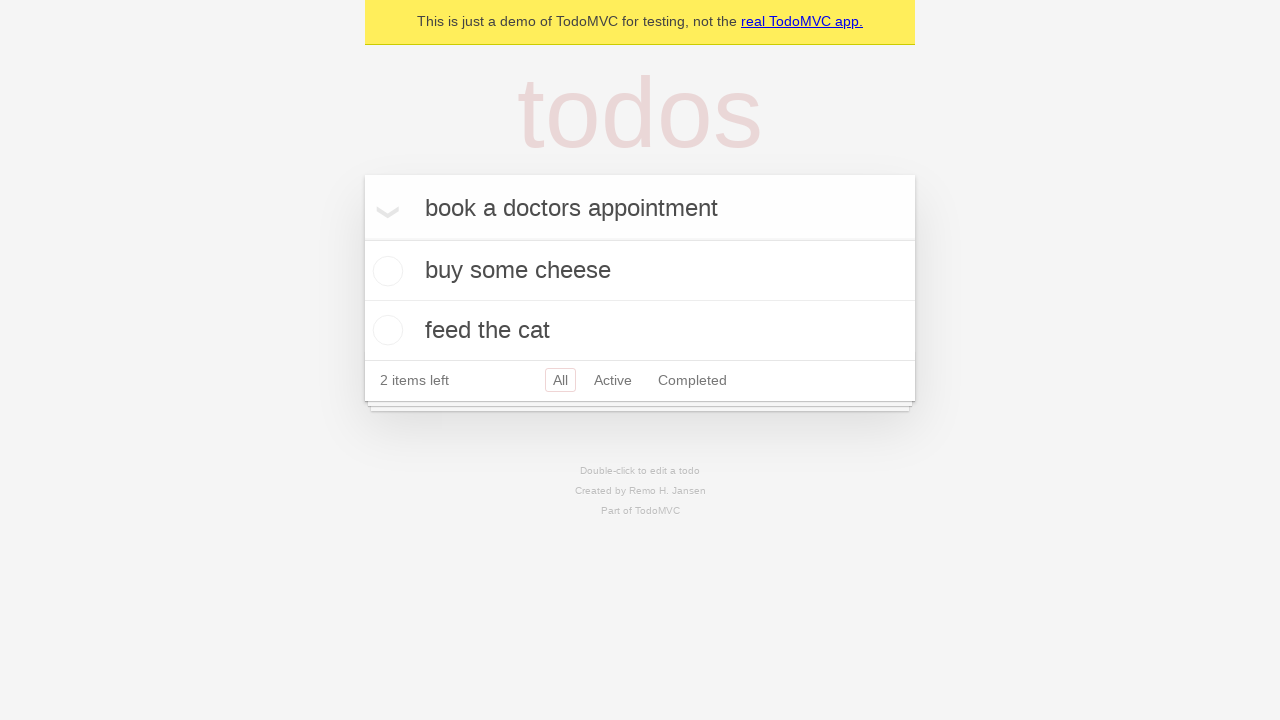

Pressed Enter to add todo 'book a doctors appointment' on internal:attr=[placeholder="What needs to be done?"i]
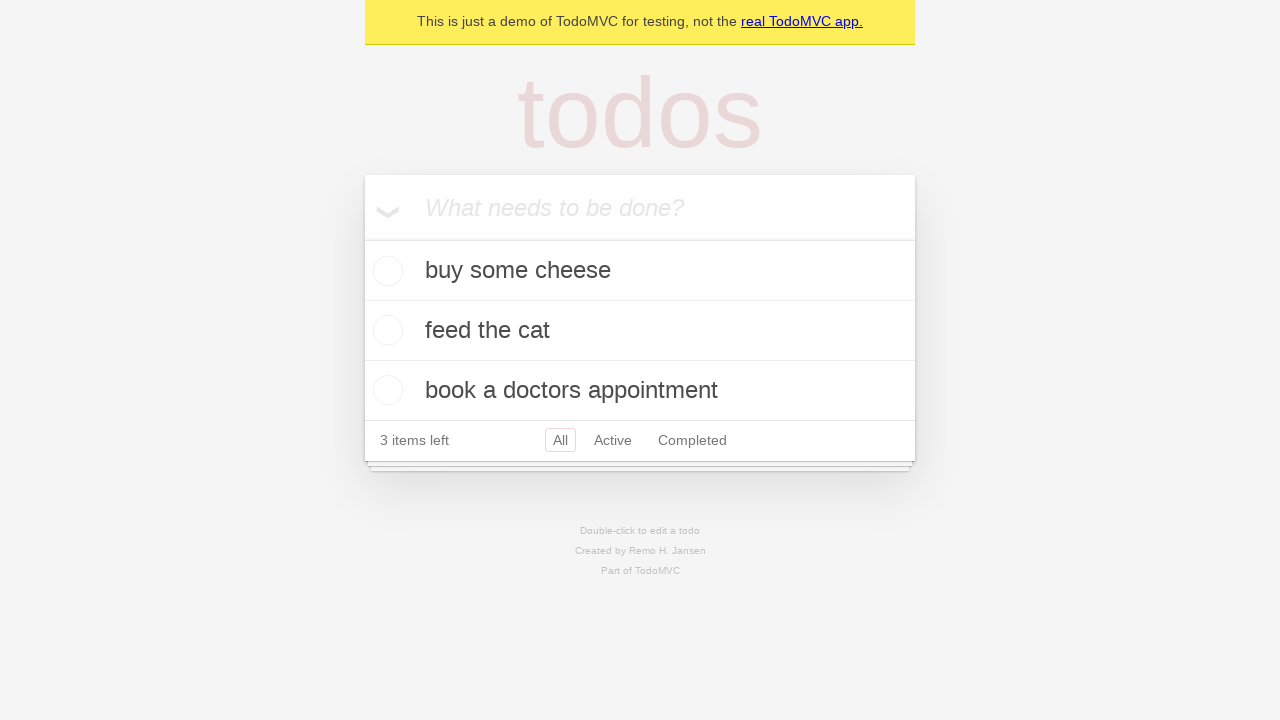

Checked the first todo item as completed at (385, 271) on .todo-list li .toggle >> nth=0
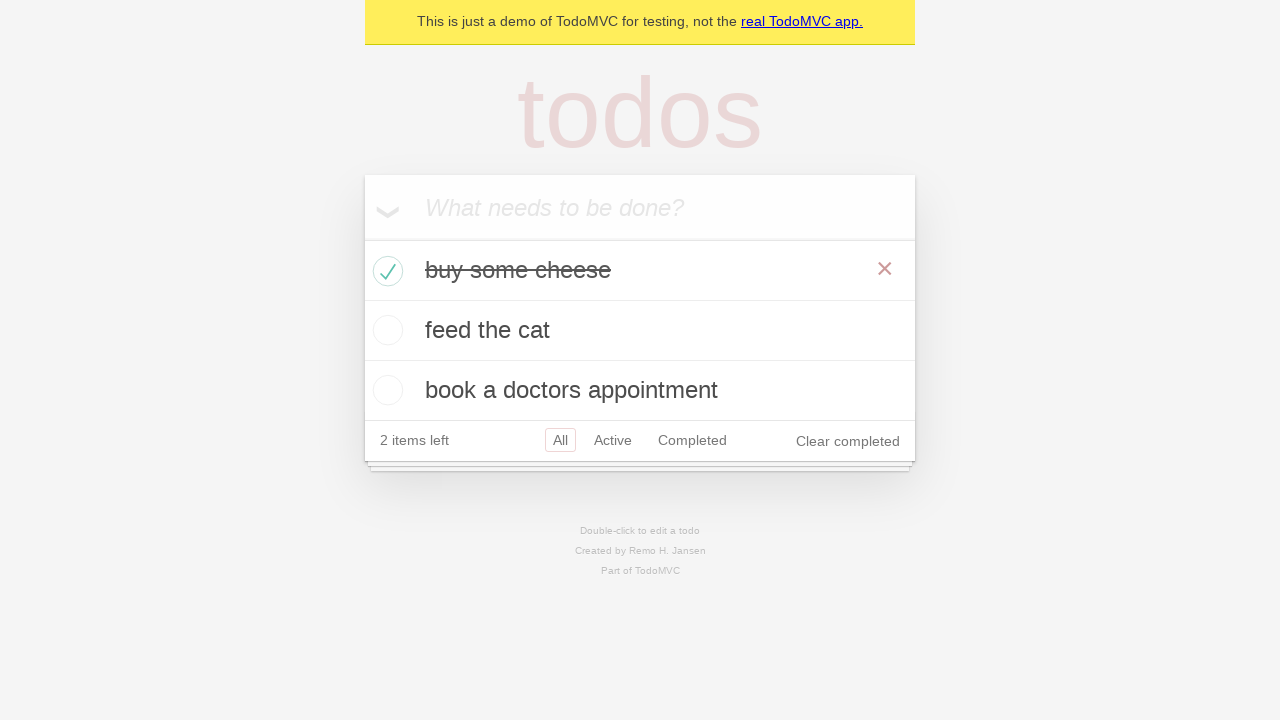

Clear completed button appeared on page
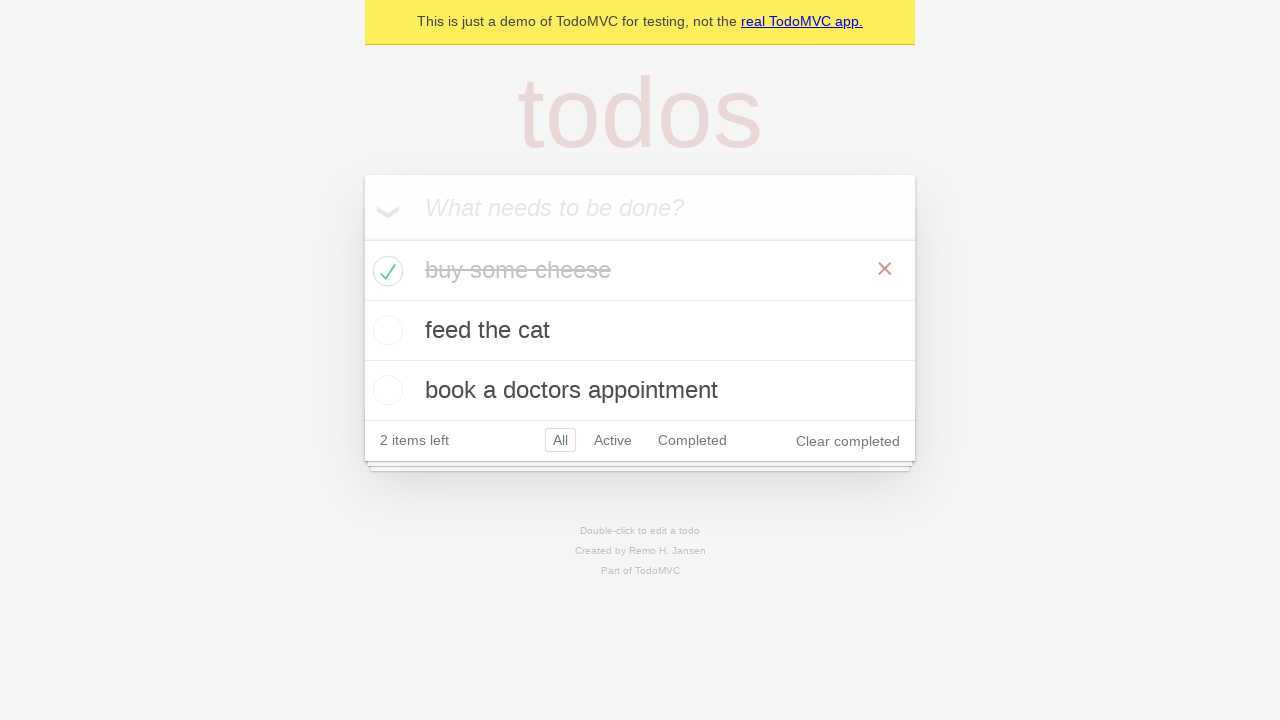

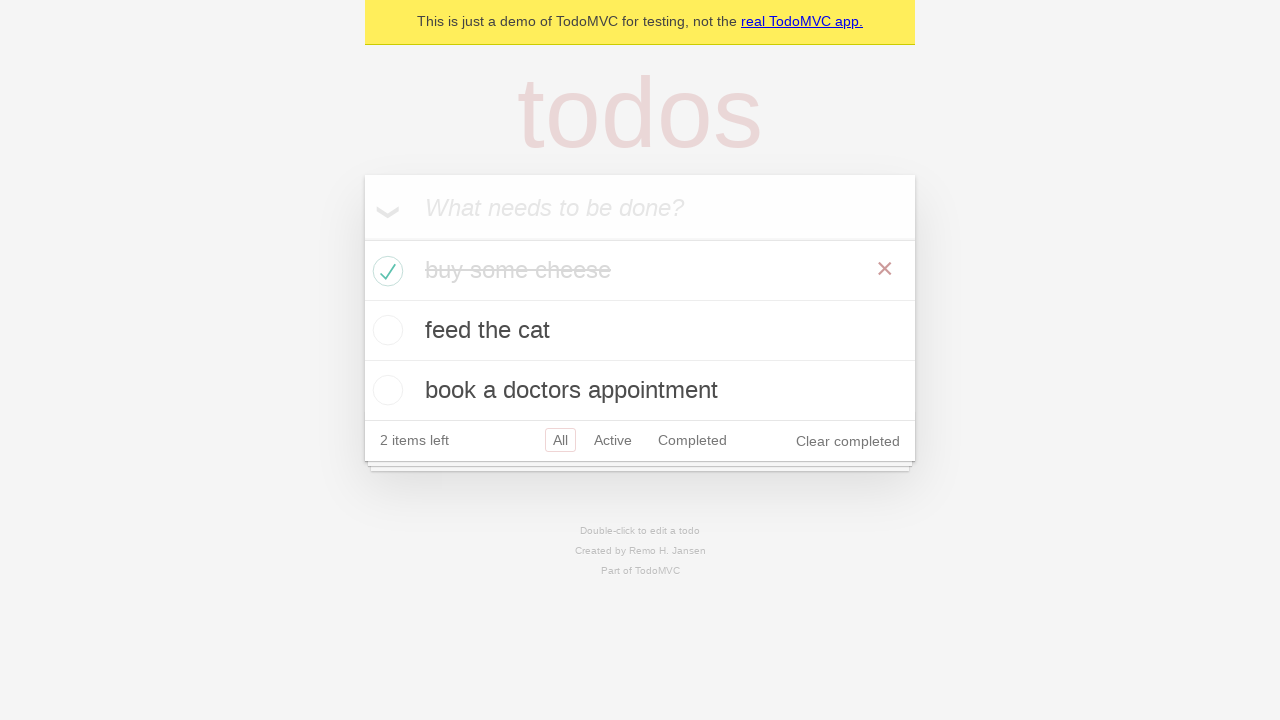